Navigates to the Minecraft Bedrock server download page, waits for download links to load, and interacts with checkboxes to accept terms for downloading the server files.

Starting URL: https://www.minecraft.net/en-us/download/server/bedrock

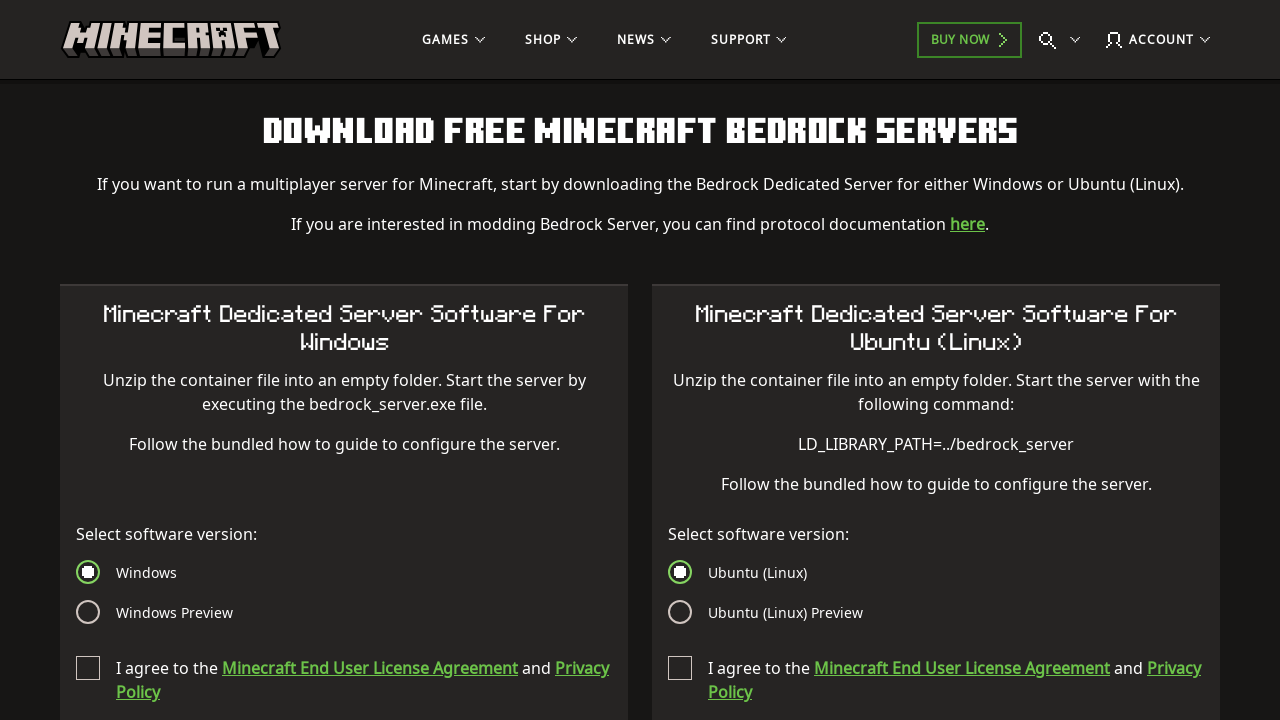

Waited for page to reach networkidle state with JavaScript execution complete
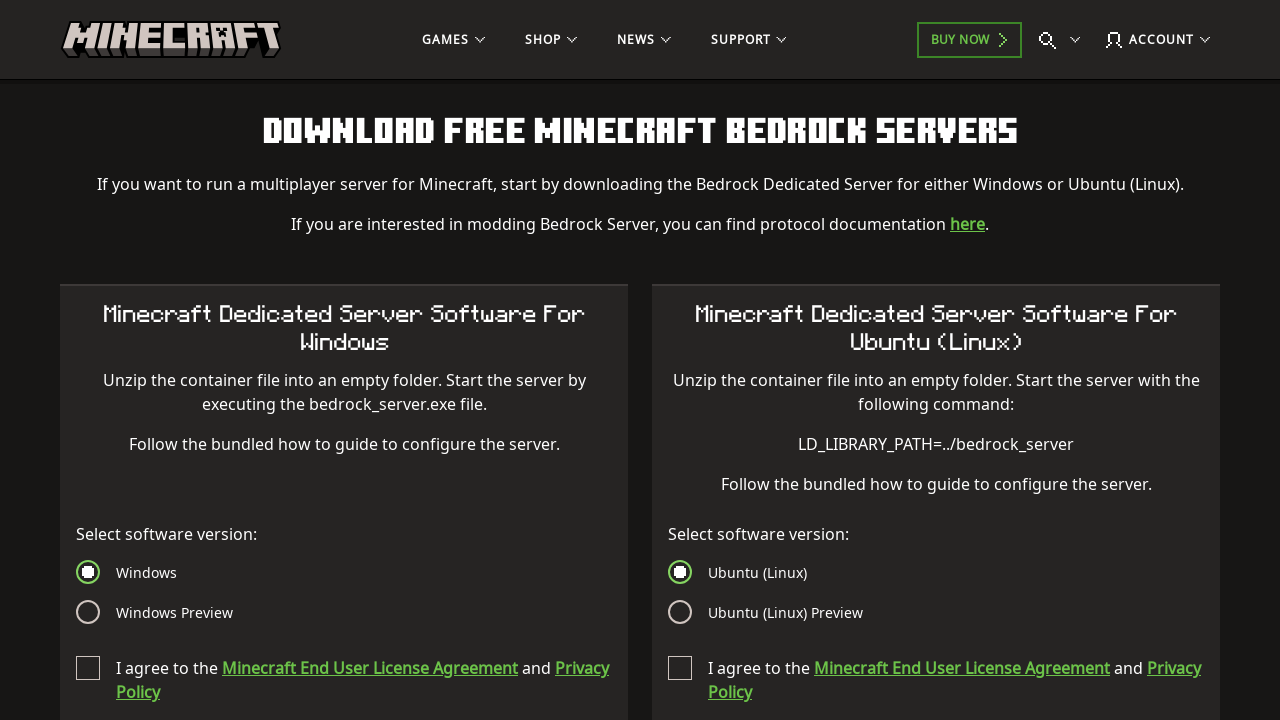

Download links dynamically loaded on Minecraft Bedrock server page
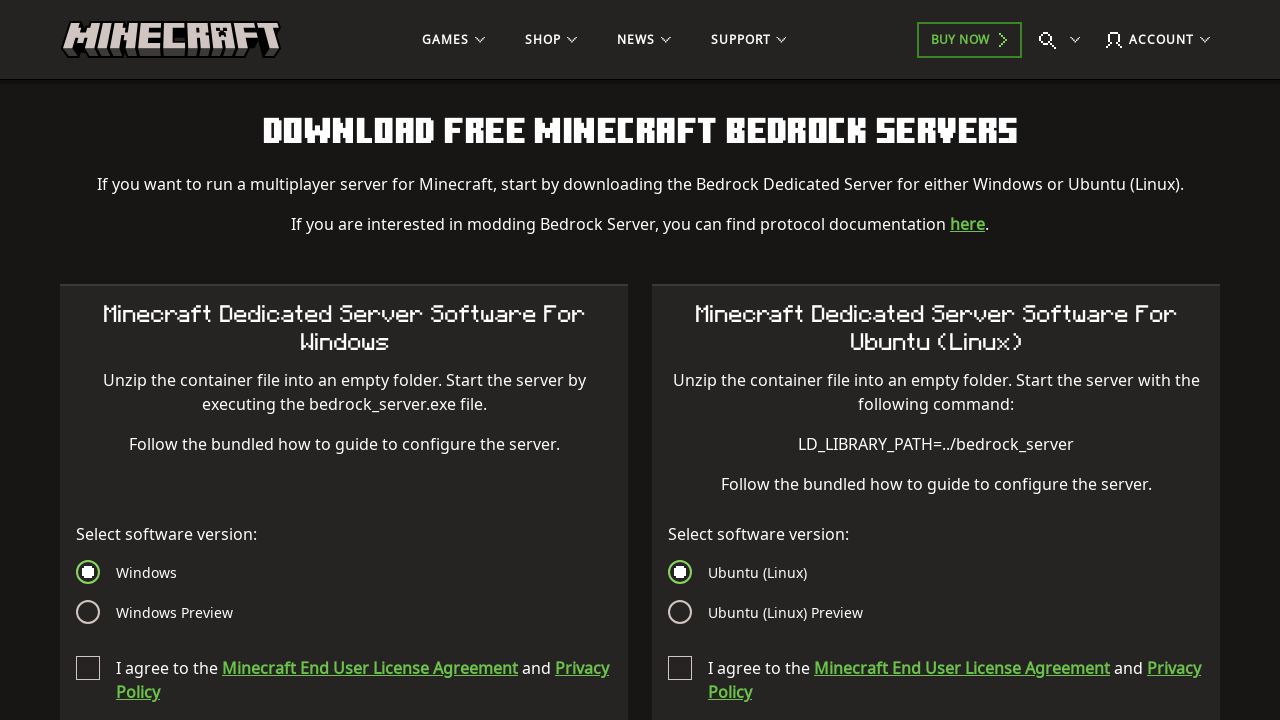

Clicked checkbox to accept terms for Windows server download at (88, 668) on #MC_CheckboxA_Server_1_input_0 > input
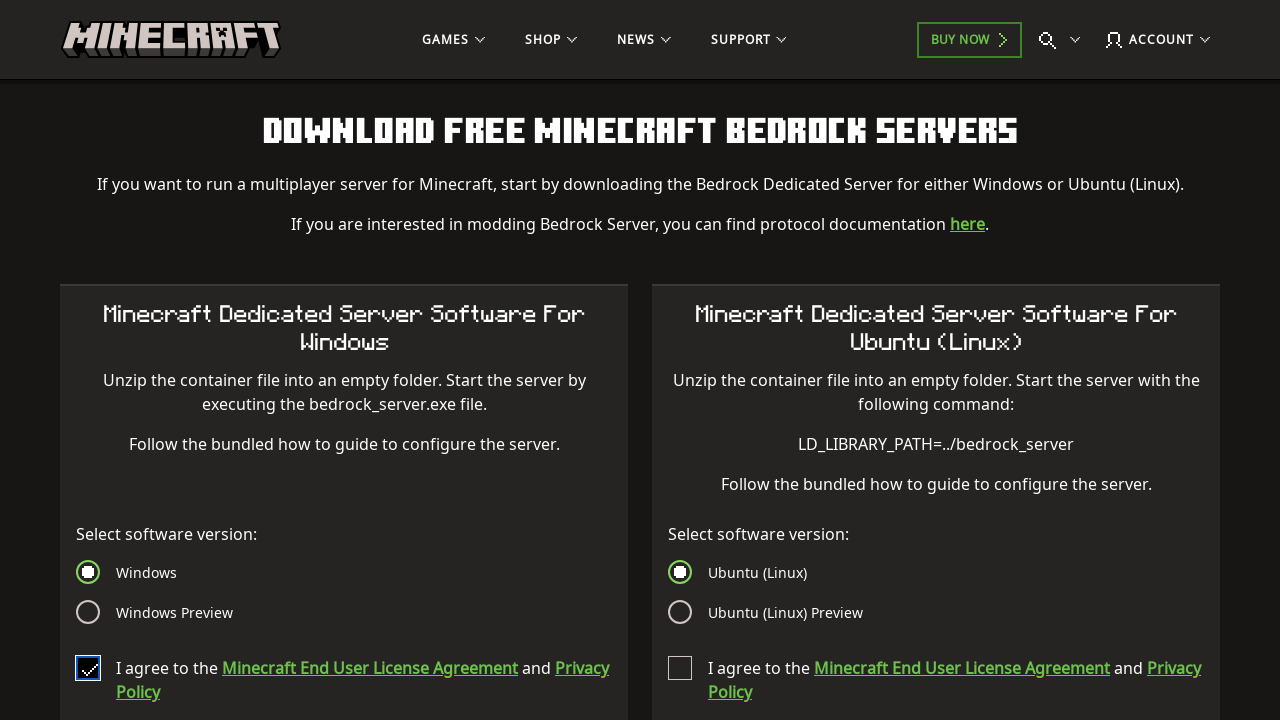

Clicked checkbox to accept terms for Linux server download at (680, 668) on #MC_CheckboxA_Server_2_input_0 > input
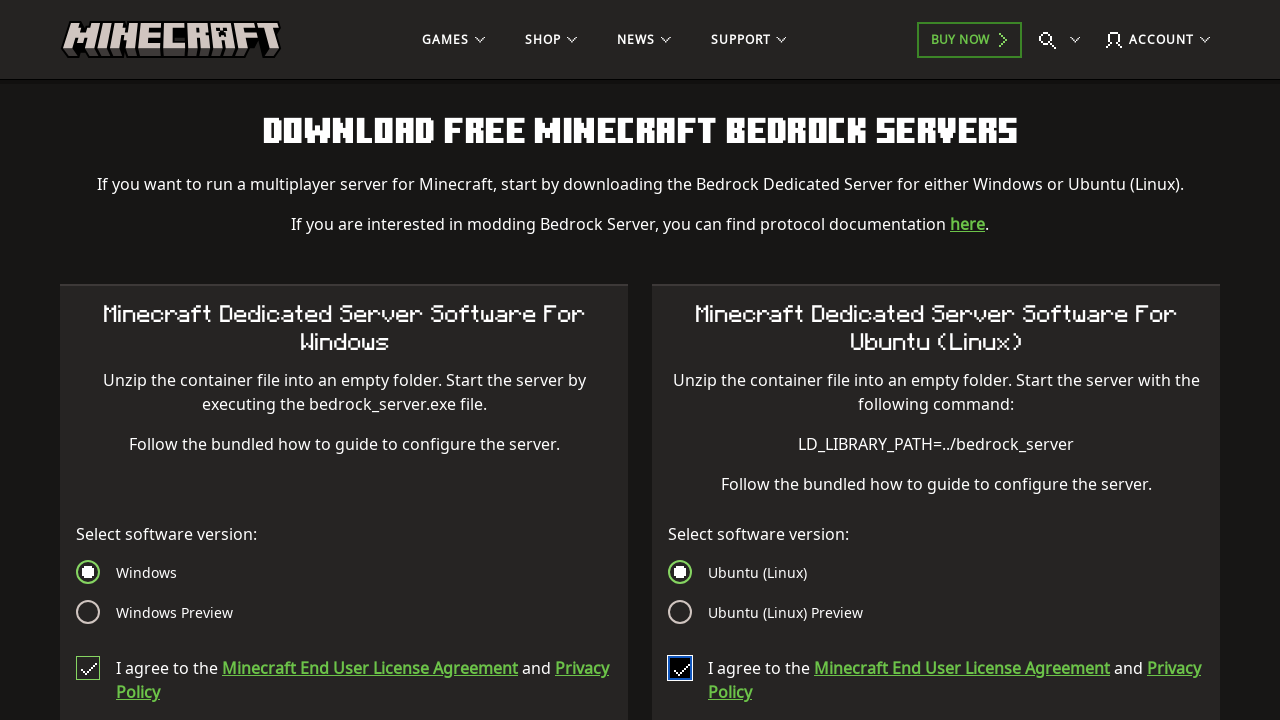

Download links became available after accepting all terms
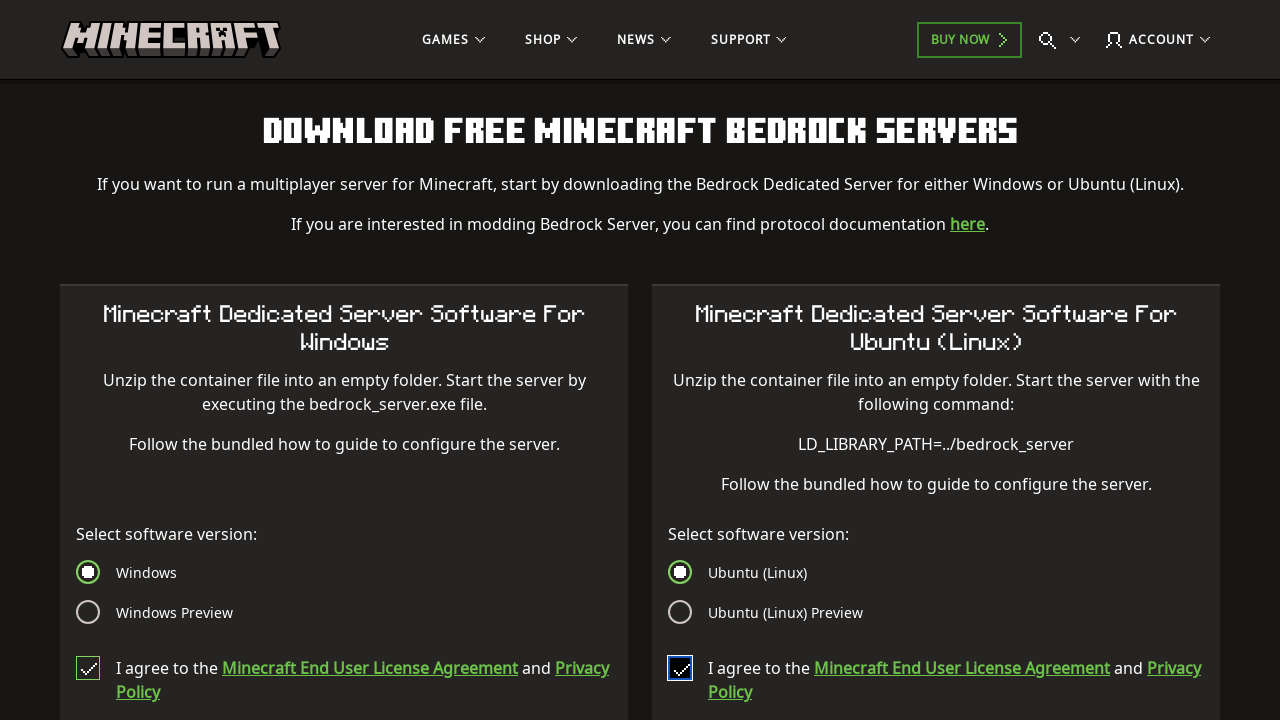

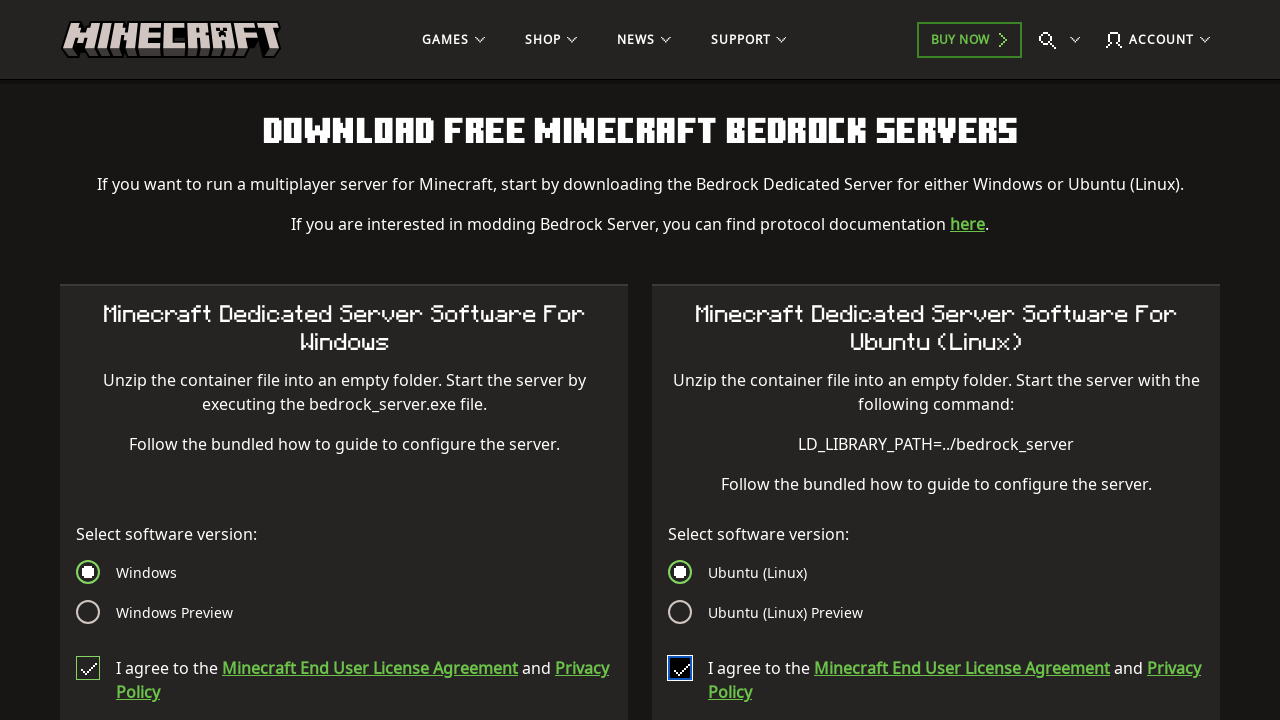